Tests navigation on the Playwright documentation site by clicking the "Get started" link and verifying the Installation heading appears

Starting URL: https://playwright.dev/

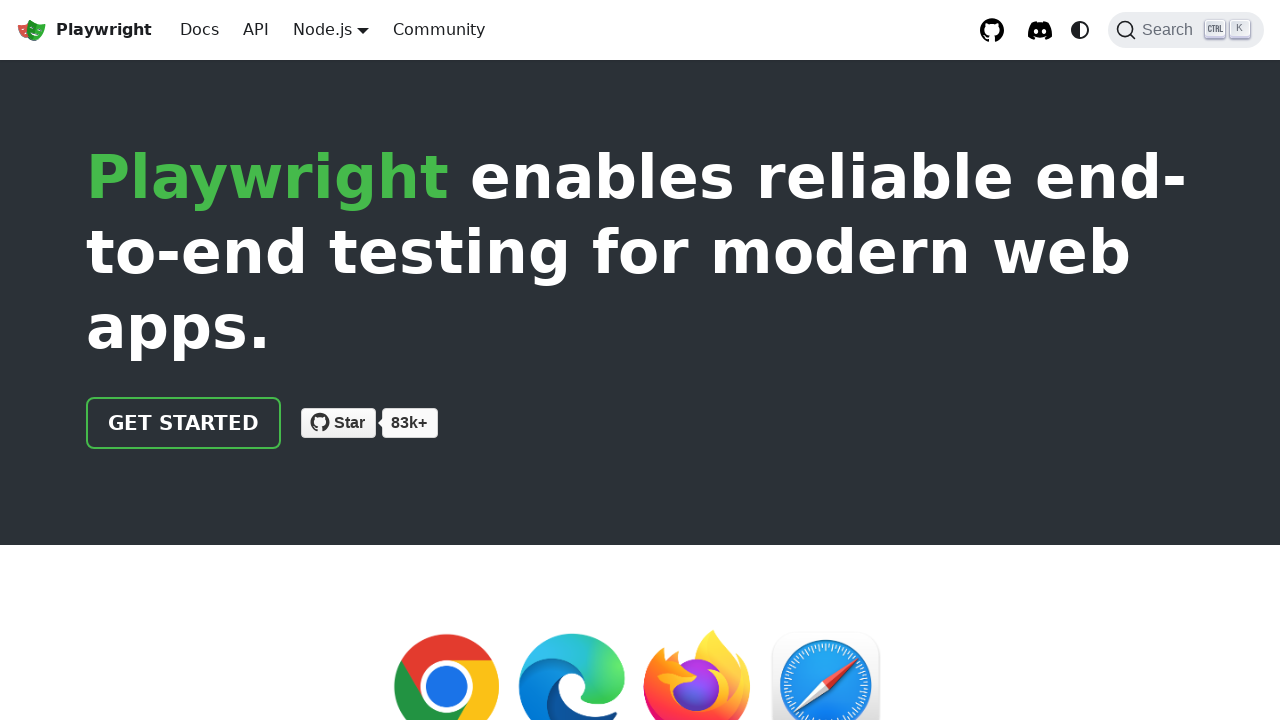

Clicked the 'Get started' link on Playwright documentation site at (184, 423) on internal:role=link[name="Get started"i]
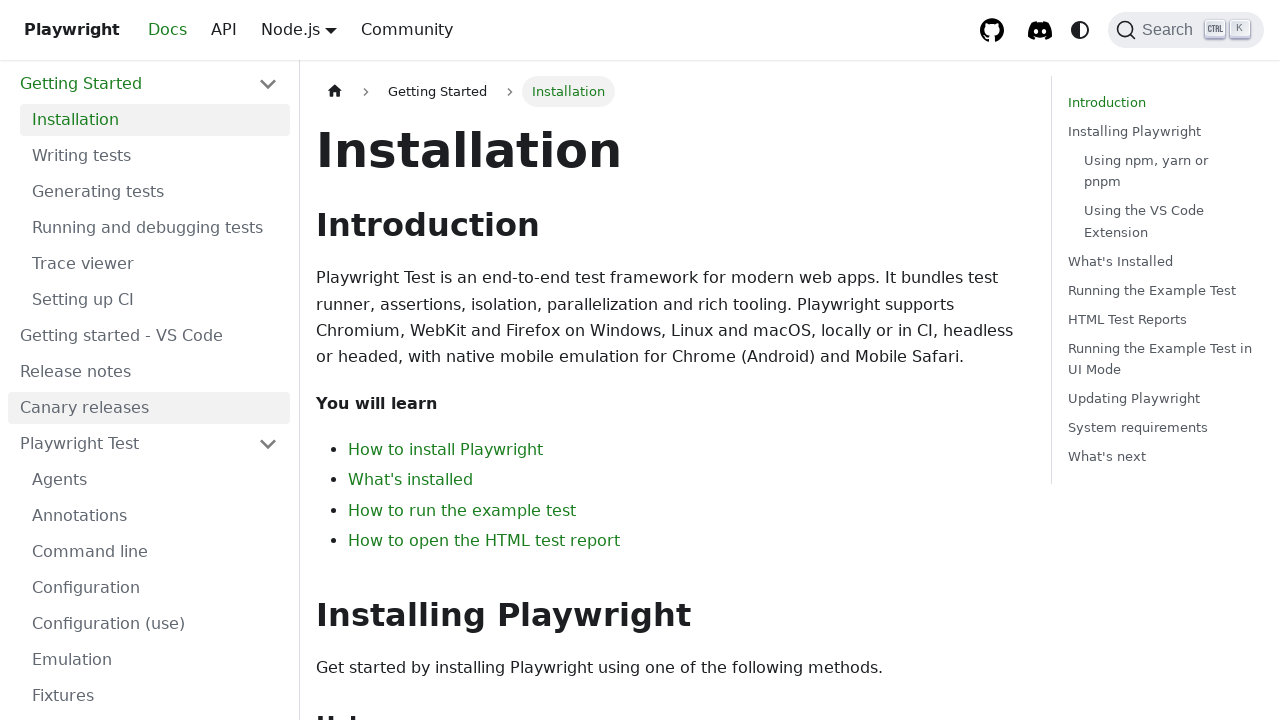

Installation heading appeared on the page
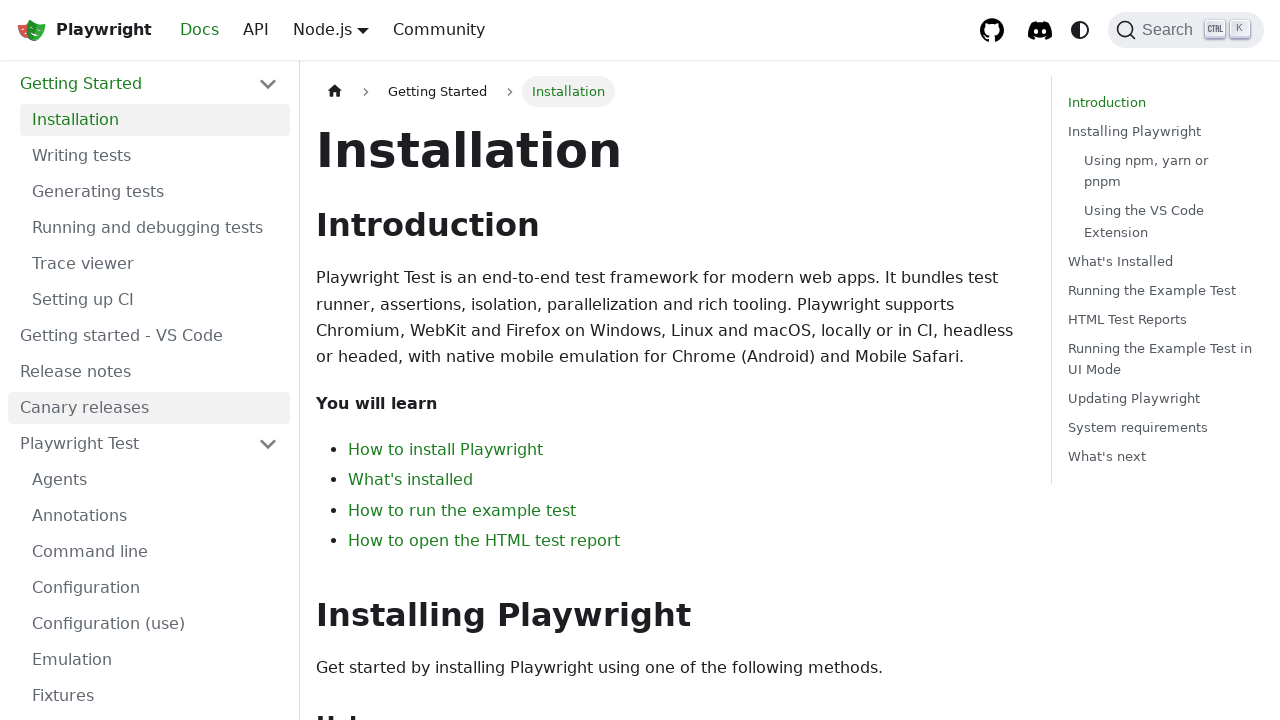

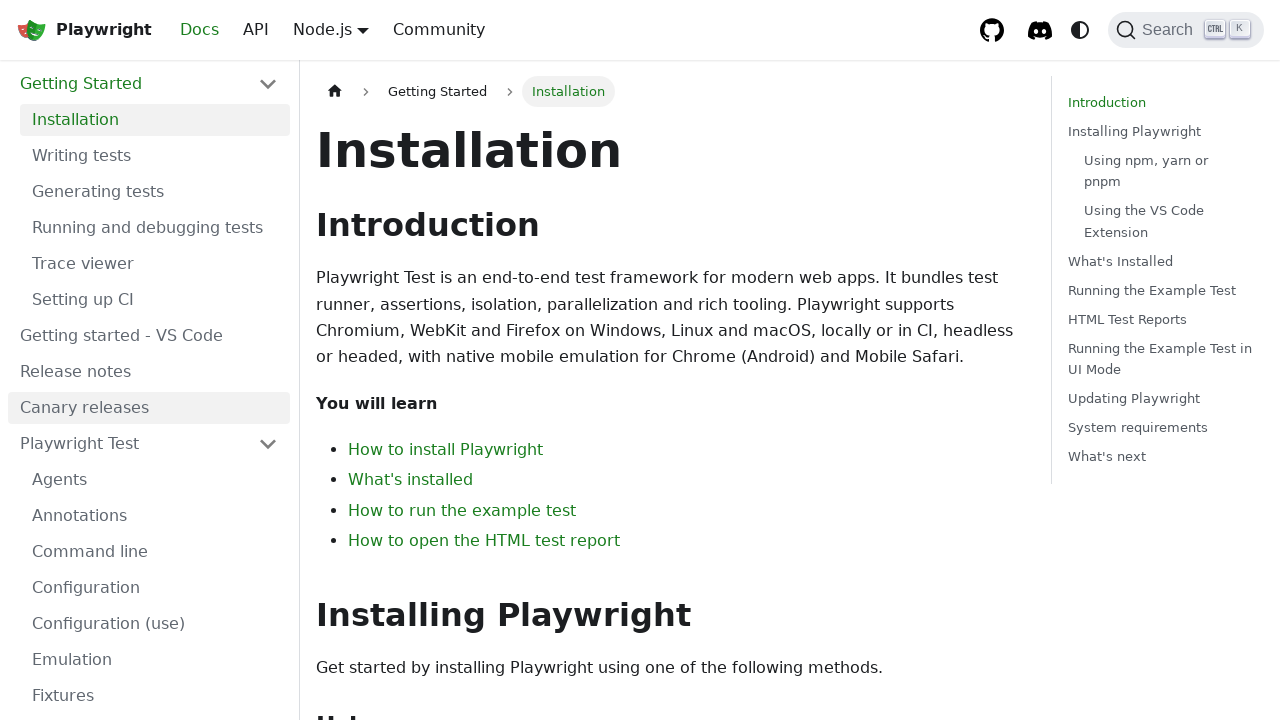